Navigates to cars.com and waits for the page to fully load

Starting URL: https://www.cars.com

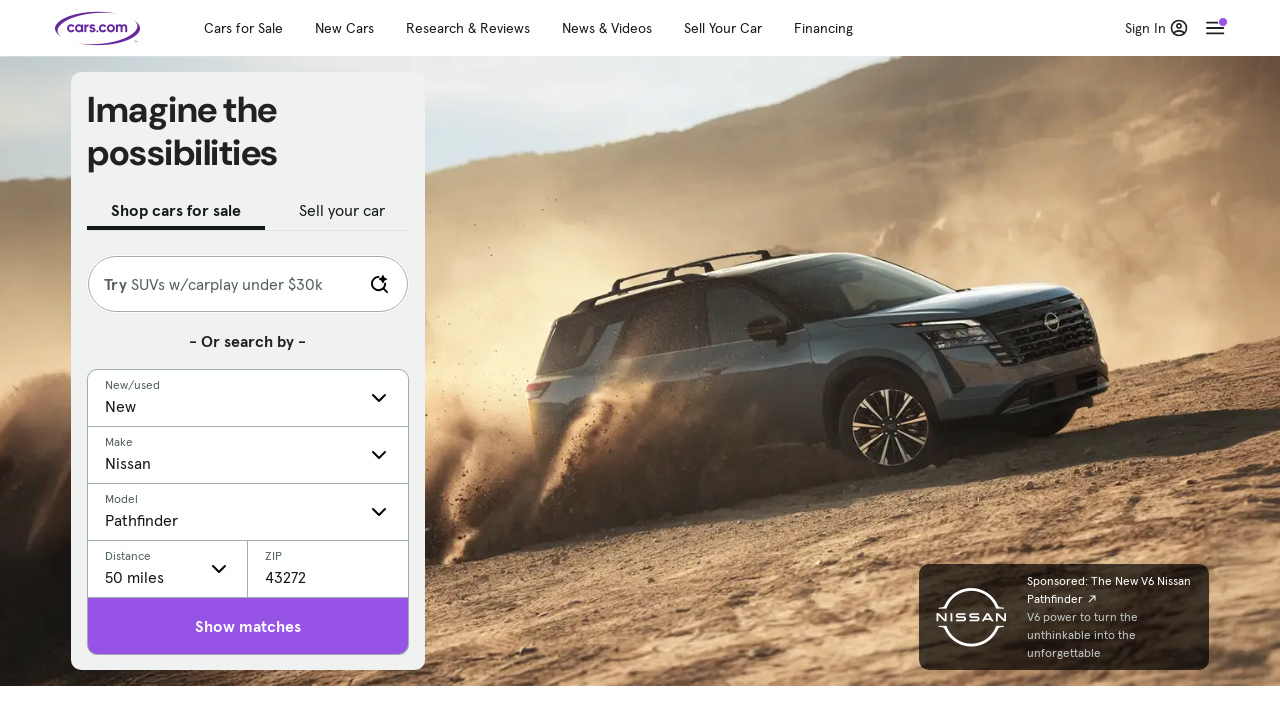

Waited for cars.com page to fully load
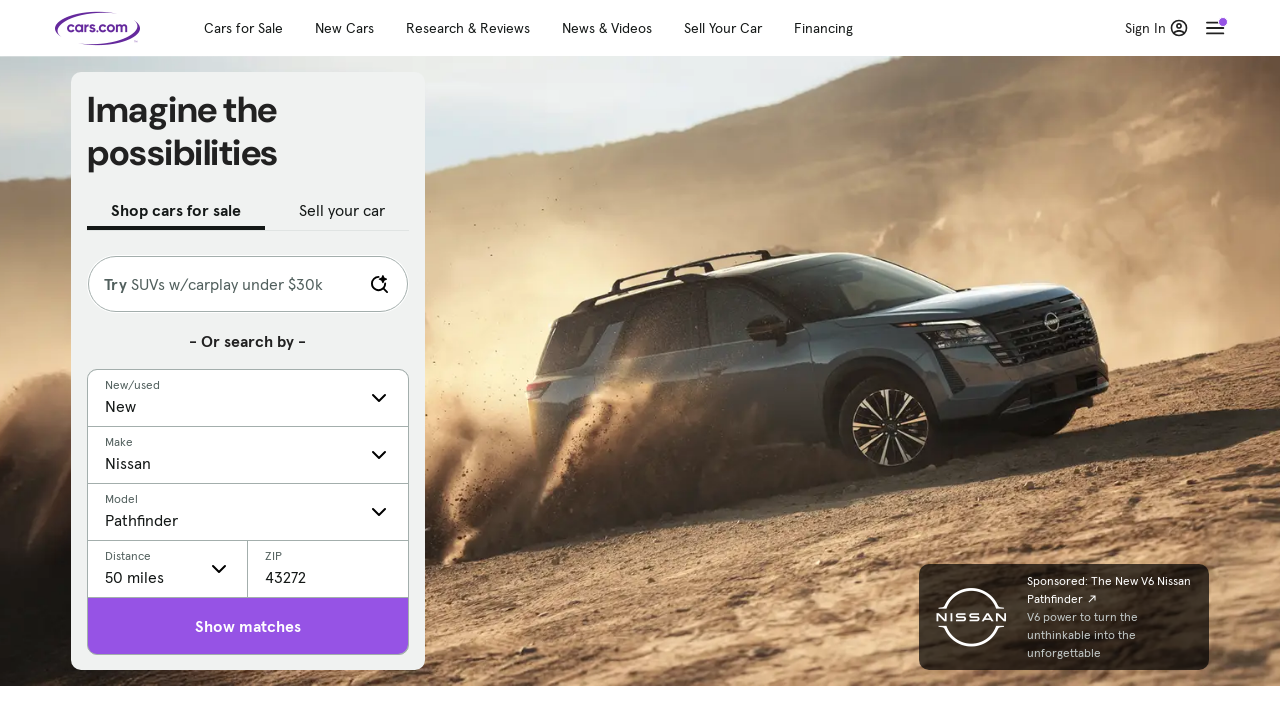

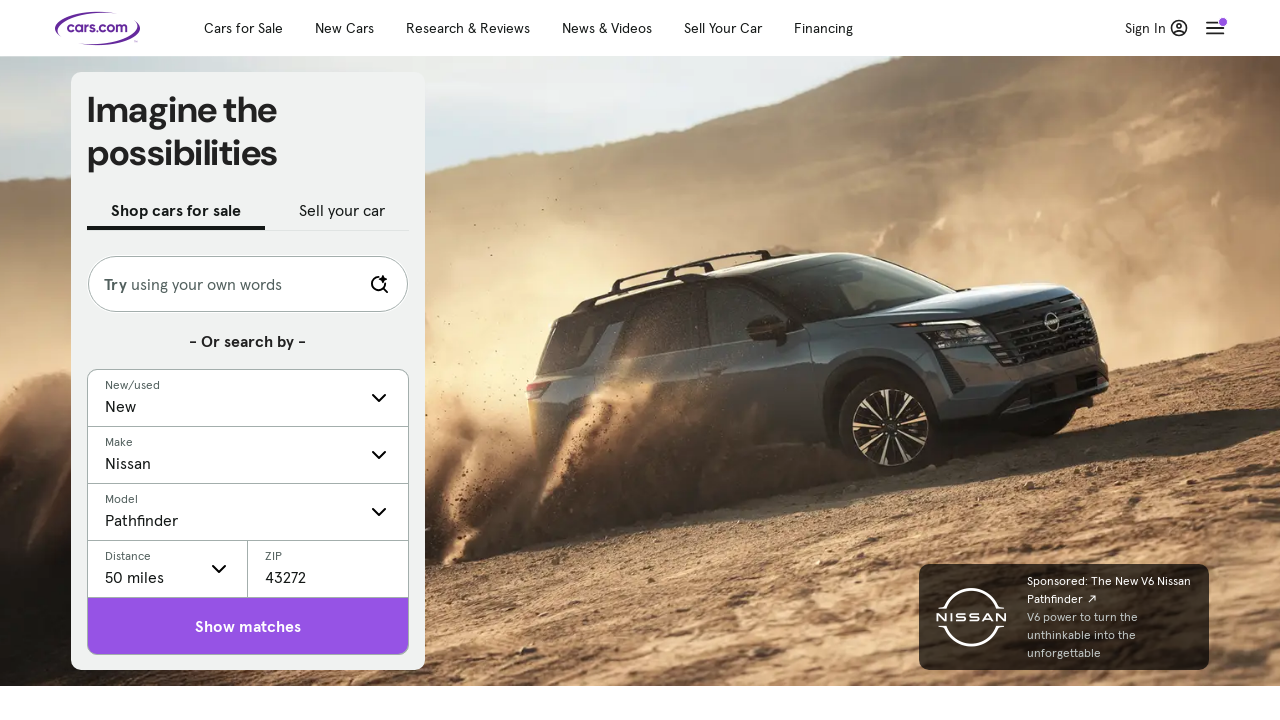